Tests multi-select dropdown functionality by selecting and deselecting multiple options, then clearing all selections

Starting URL: https://letcode.in/dropdowns

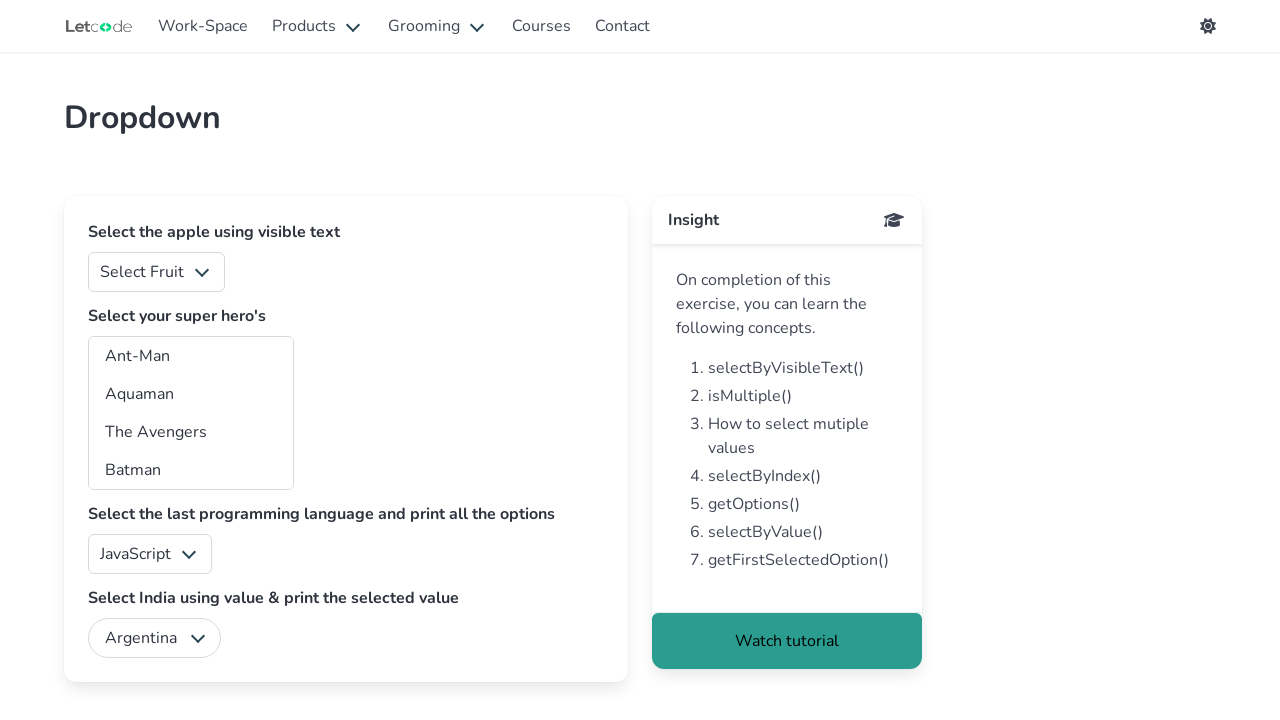

Located multi-select dropdown element with id 'superheros'
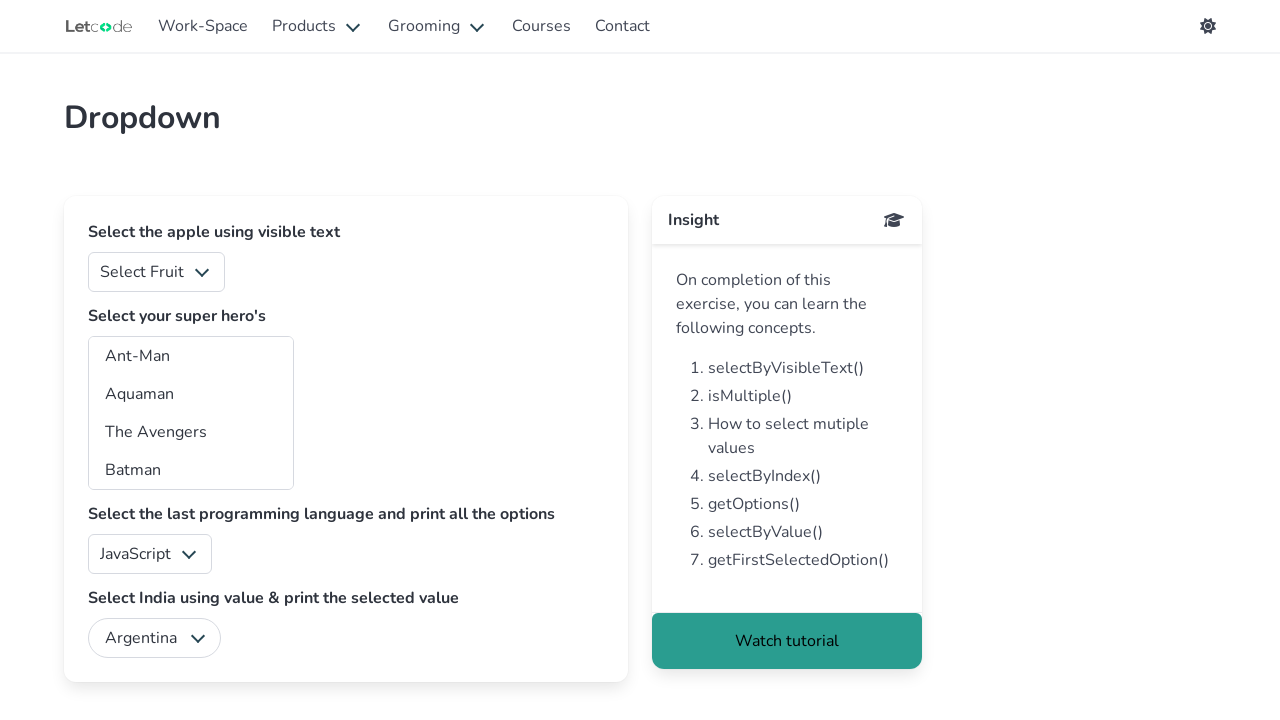

Selected 'Ant-Man' option by value 'am' on #superheros
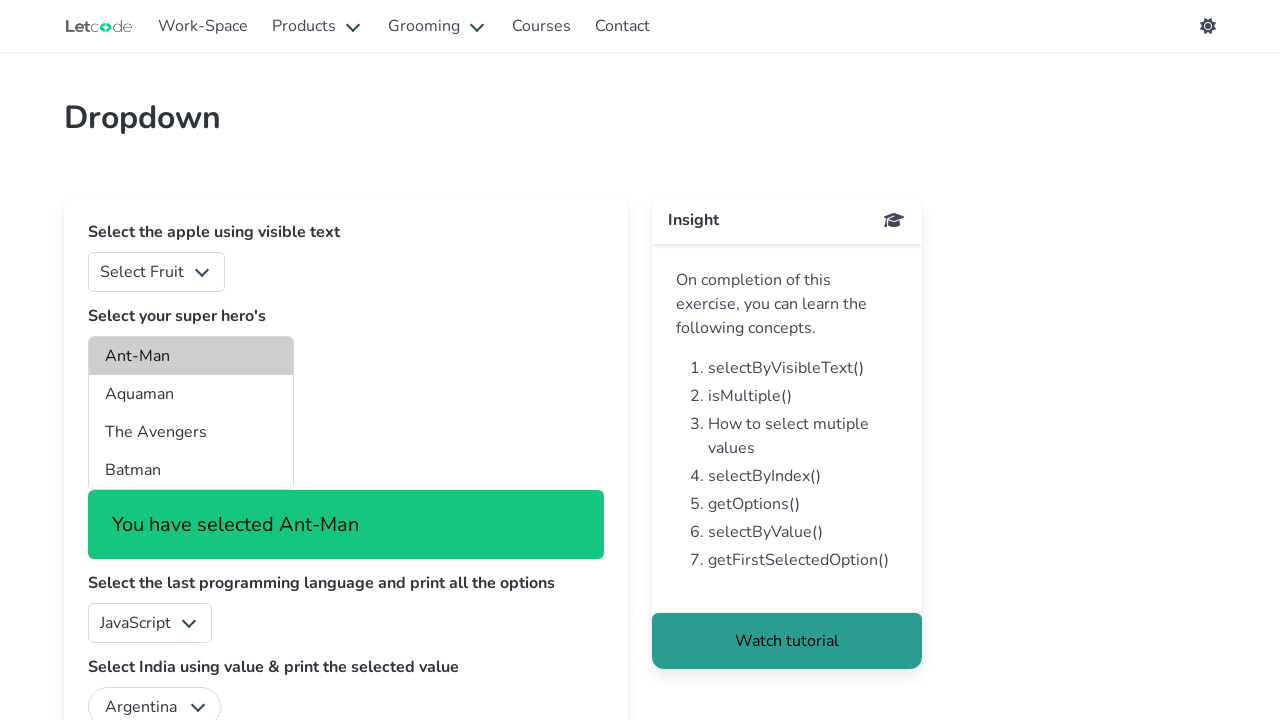

Selected 'Batwoman' option by label on #superheros
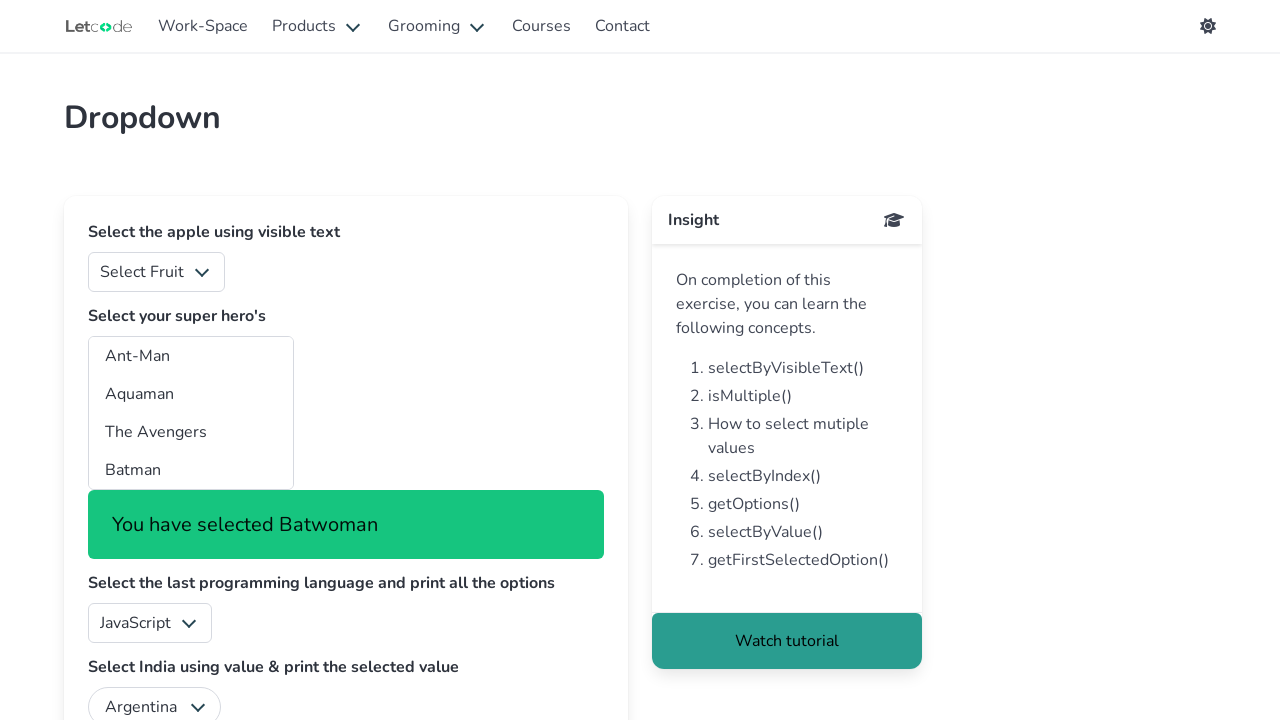

Selected 'Electra' and 'Fantastic Four' options by values 'ek' and 'ff' on #superheros
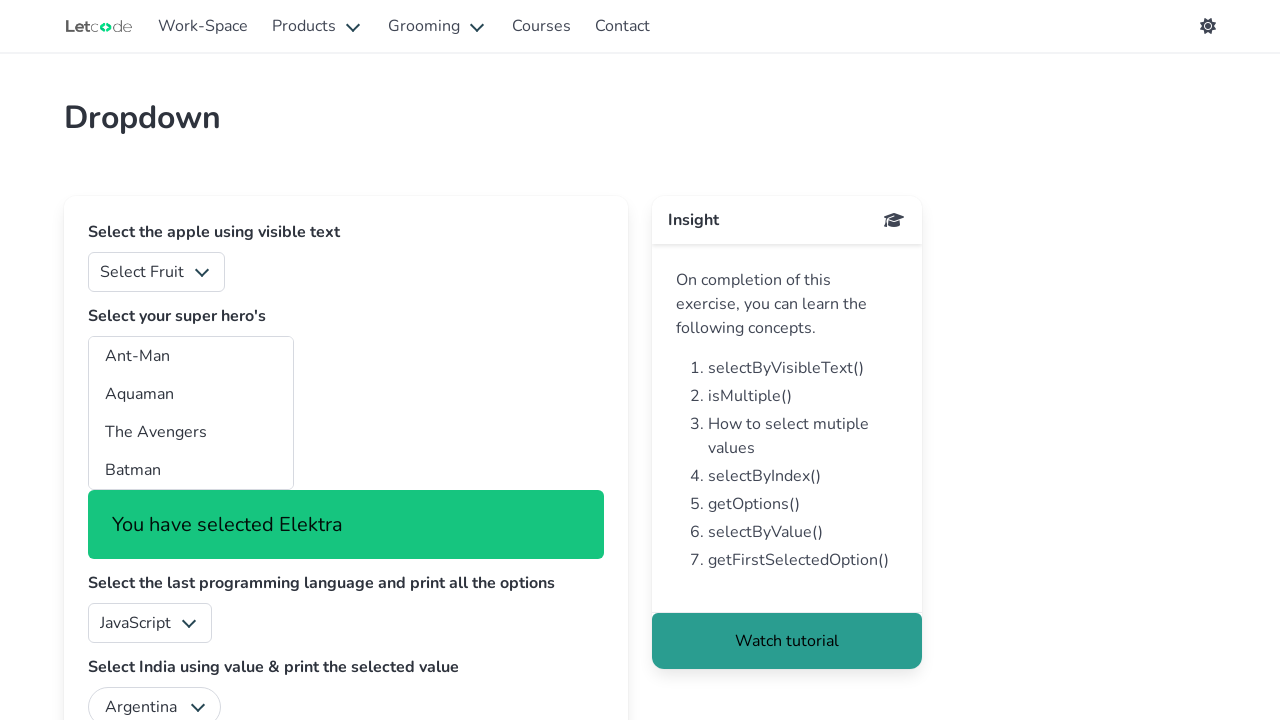

Selected 'Green Lantern' and 'Ghost Rider' options by labels on #superheros
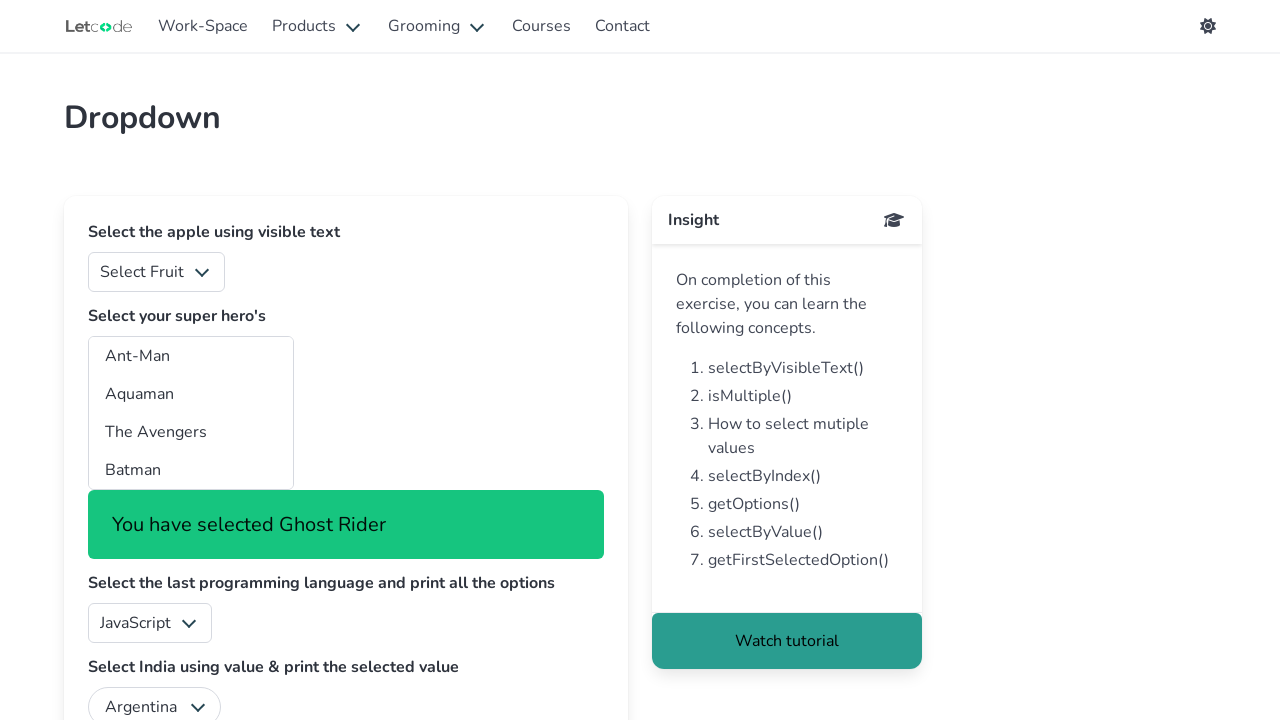

Deselected 'Fantastic Four' and 'Batwoman' options via JavaScript evaluation
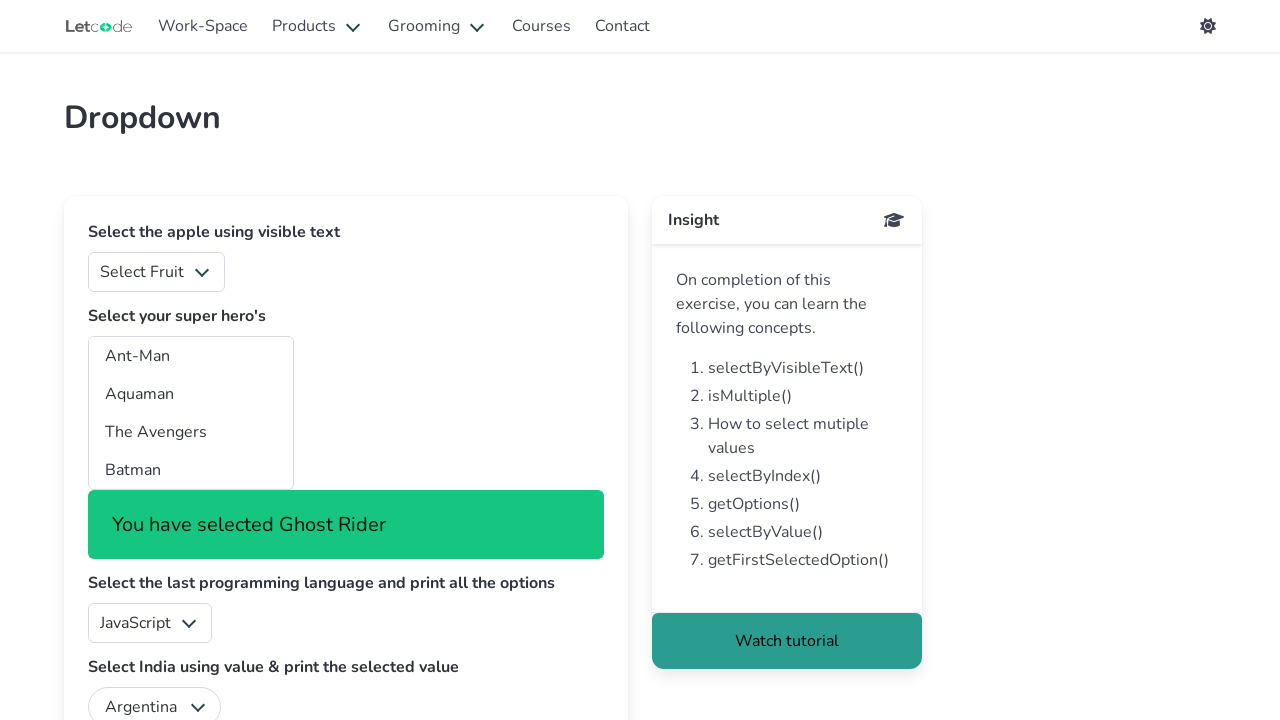

Retrieved all available options from the dropdown
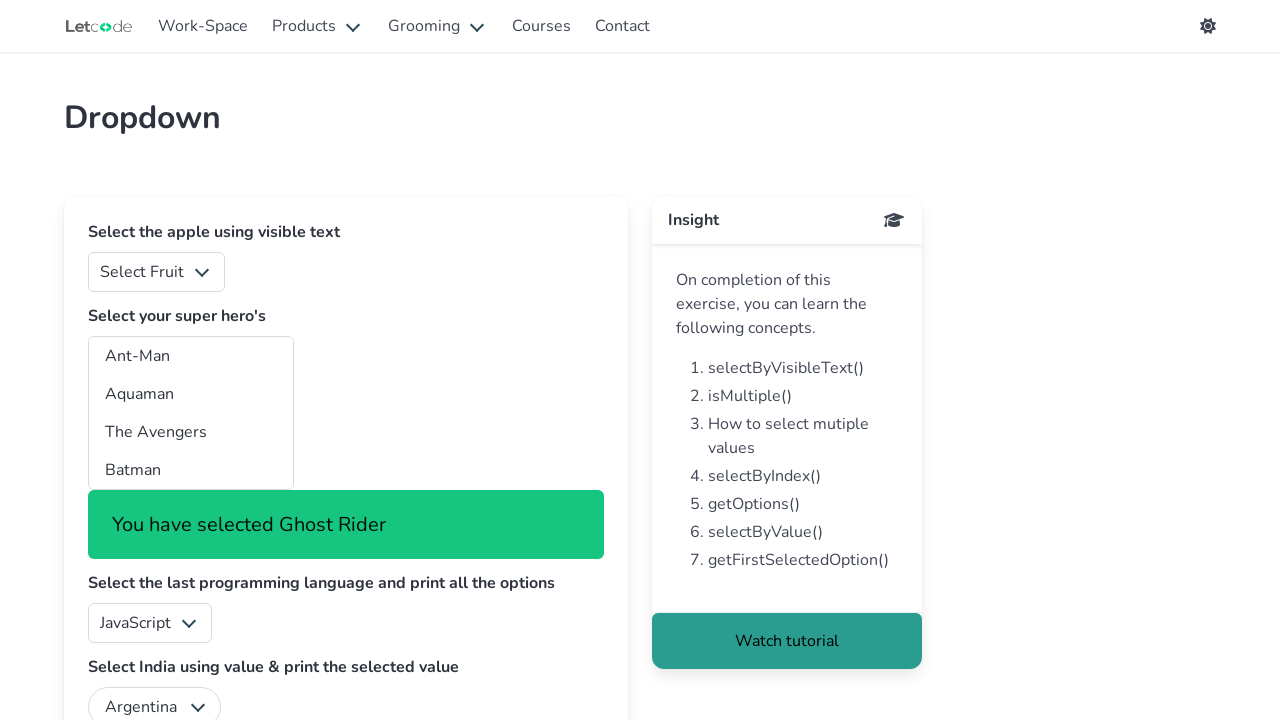

Retrieved list of currently selected option values
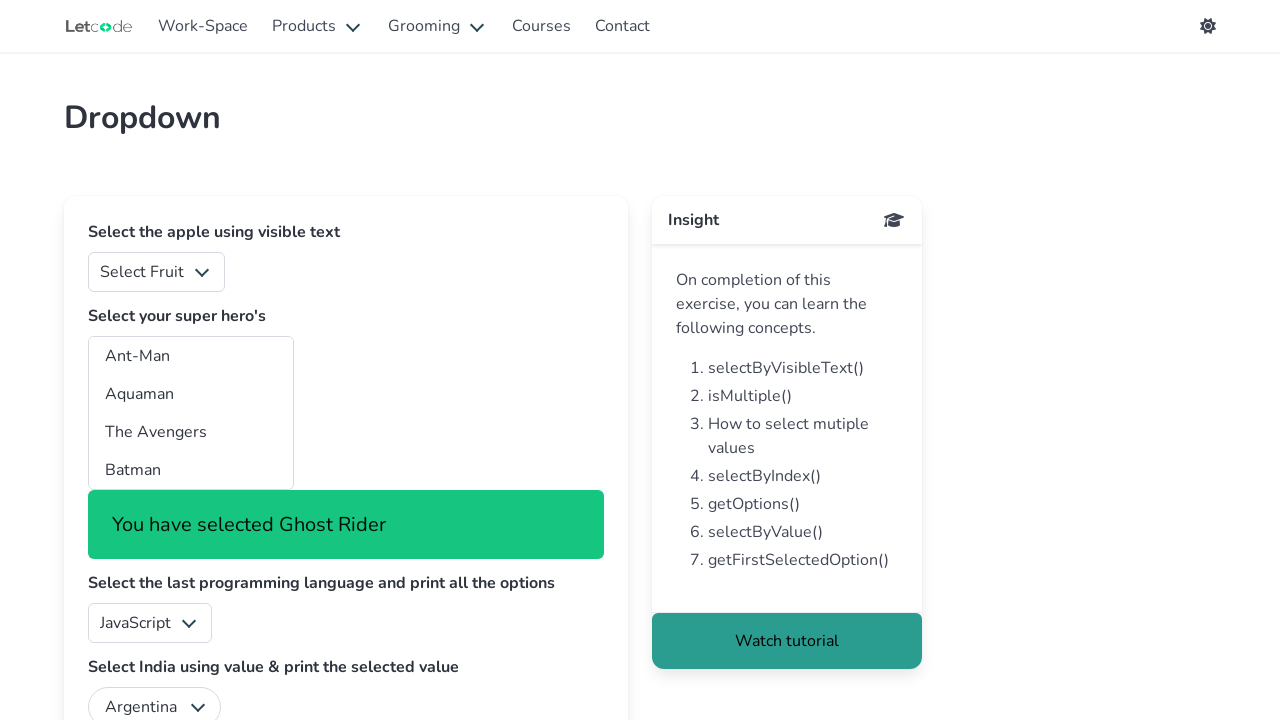

Retrieved the first selected option text
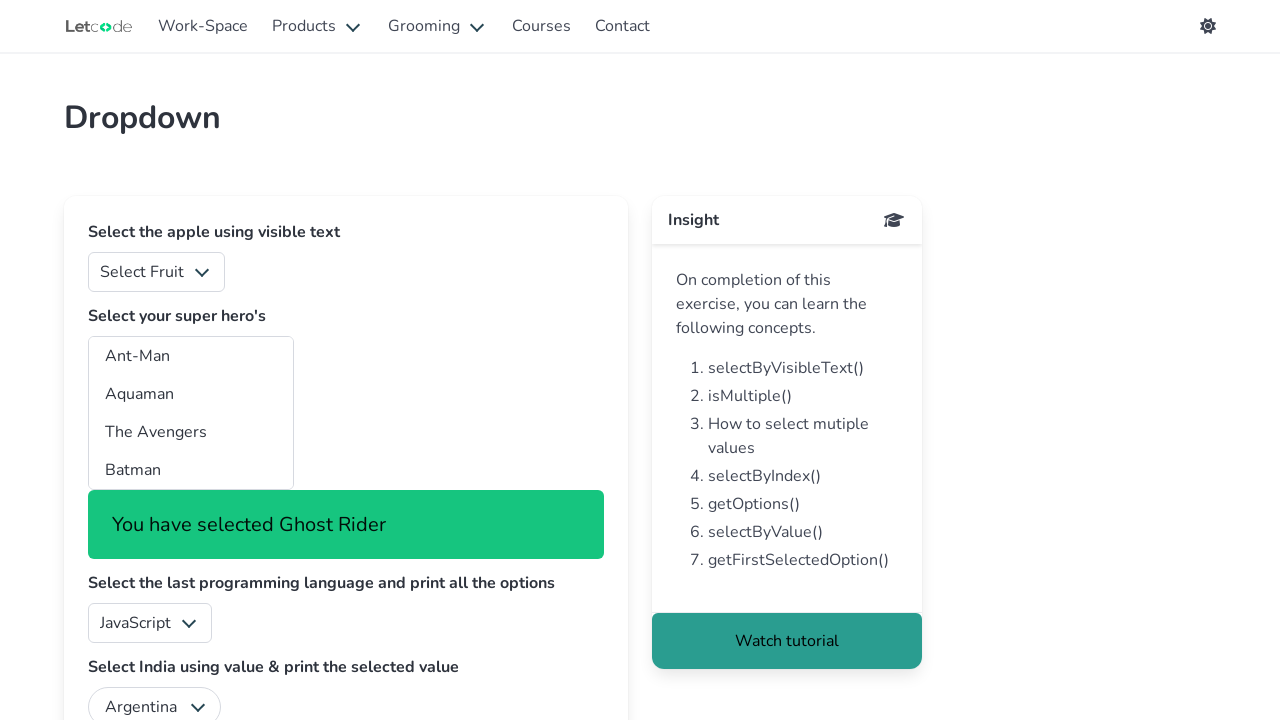

Deselected all options by setting selectedIndex to -1
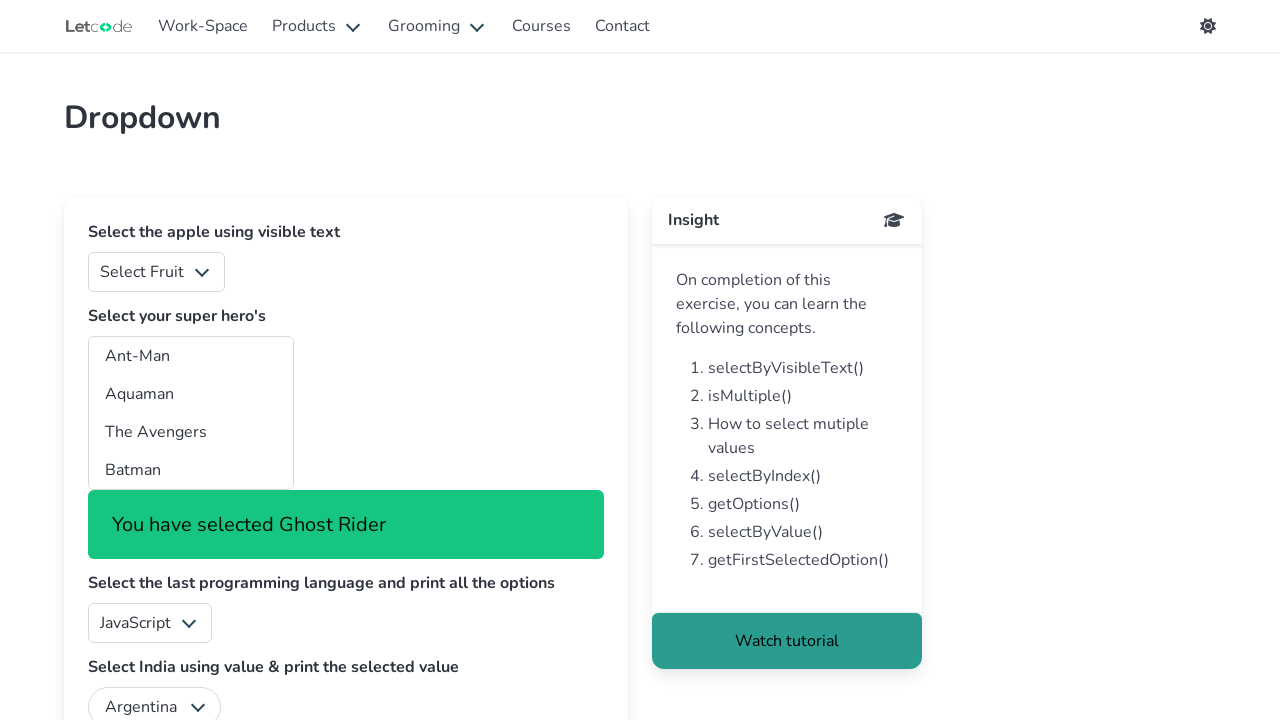

Cleared all selections by iterating through options and setting selected to false
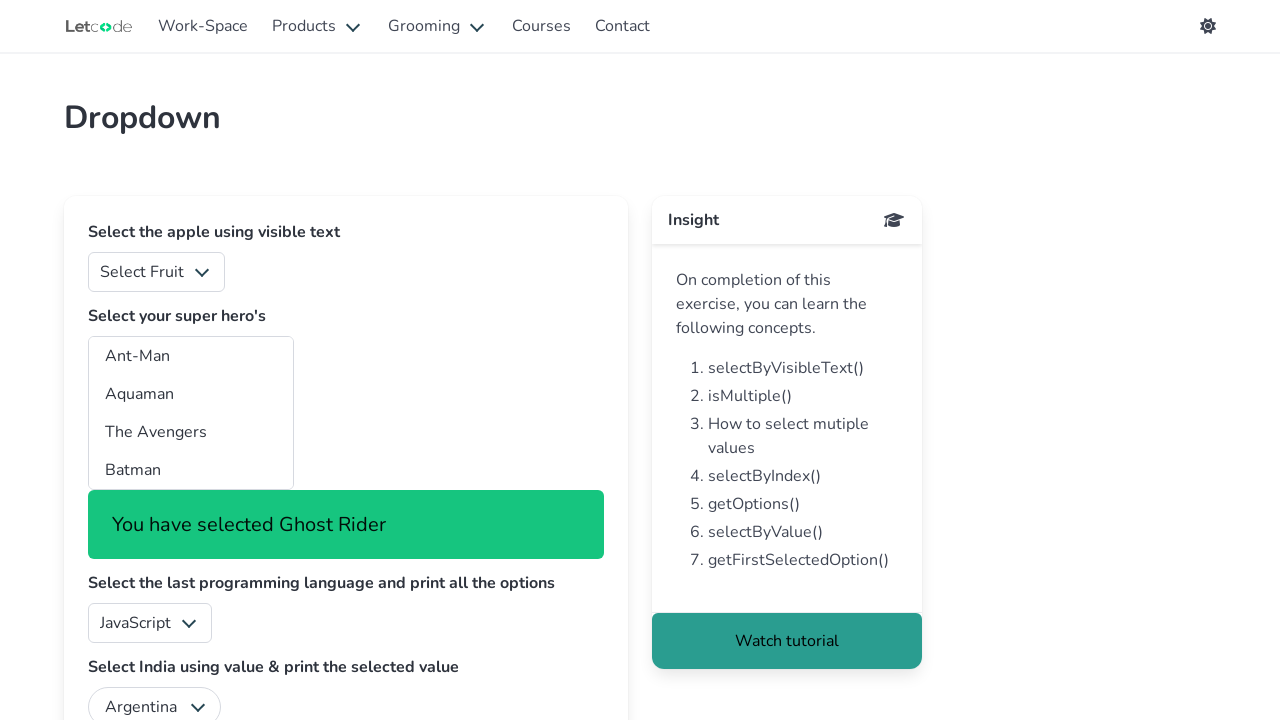

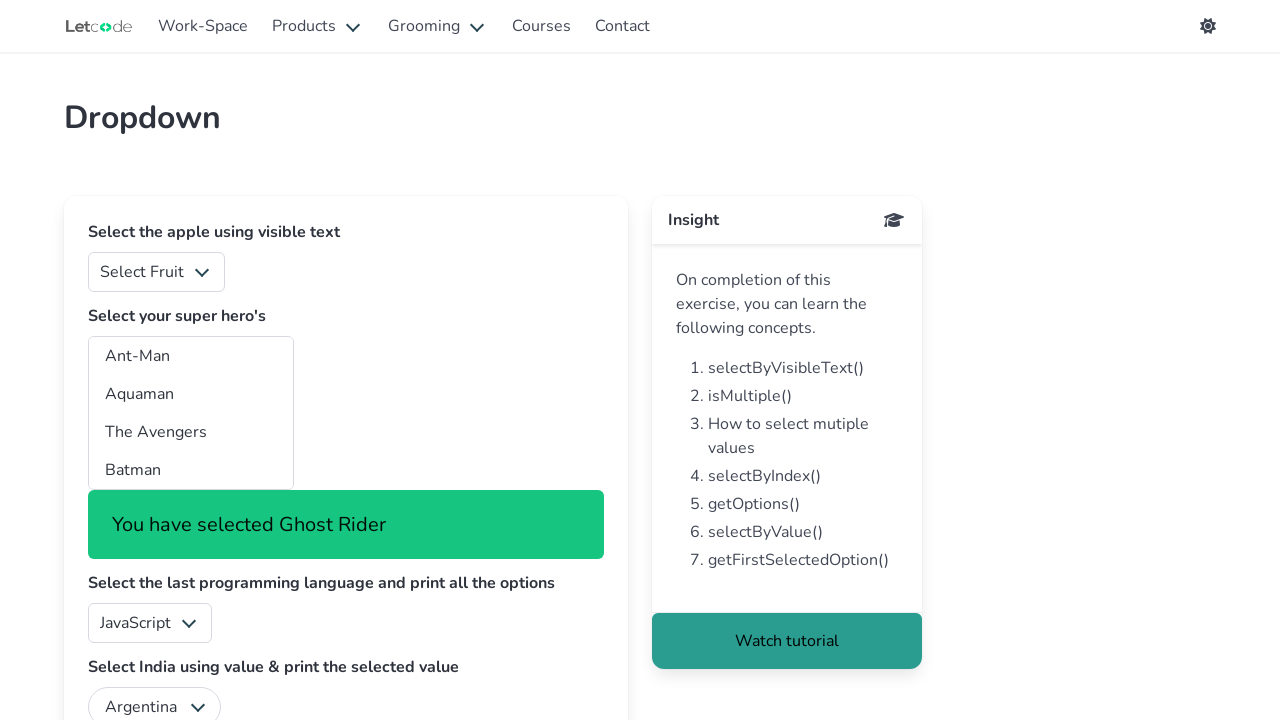